Tests registration form validation with invalid phone number format

Starting URL: https://alada.vn/tai-khoan/dang-ky.html

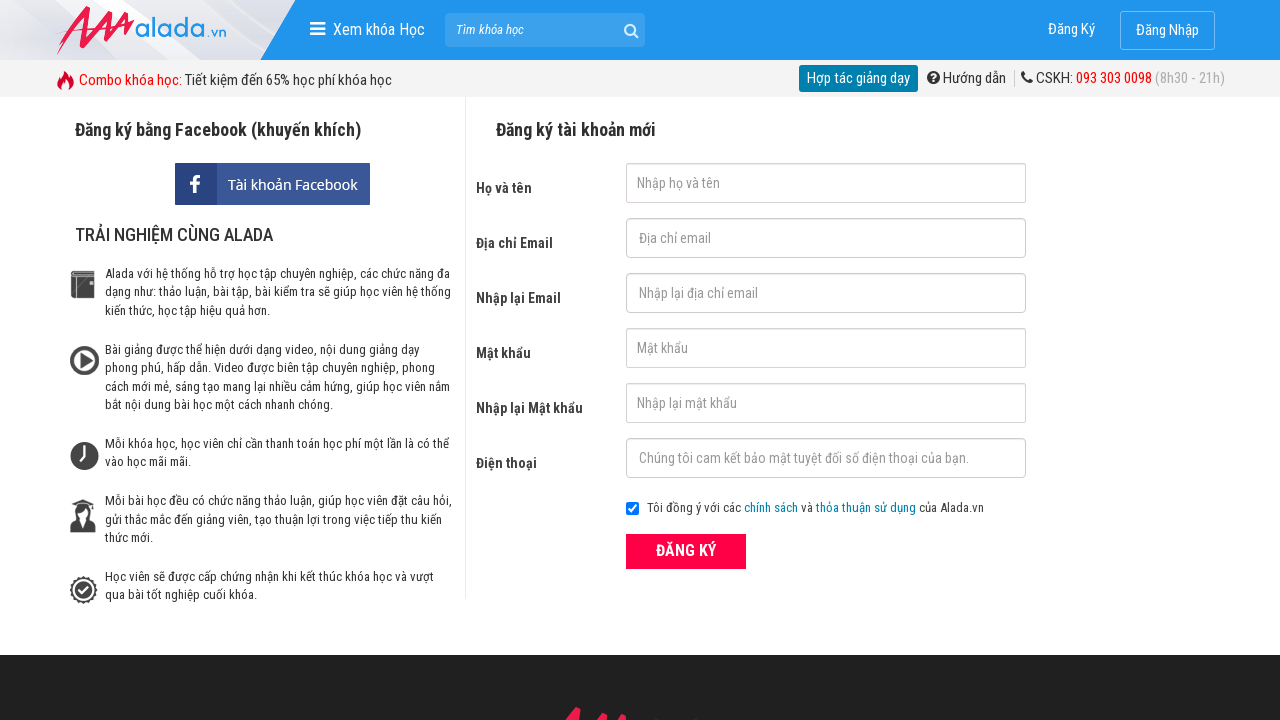

Reloaded registration page to clear form
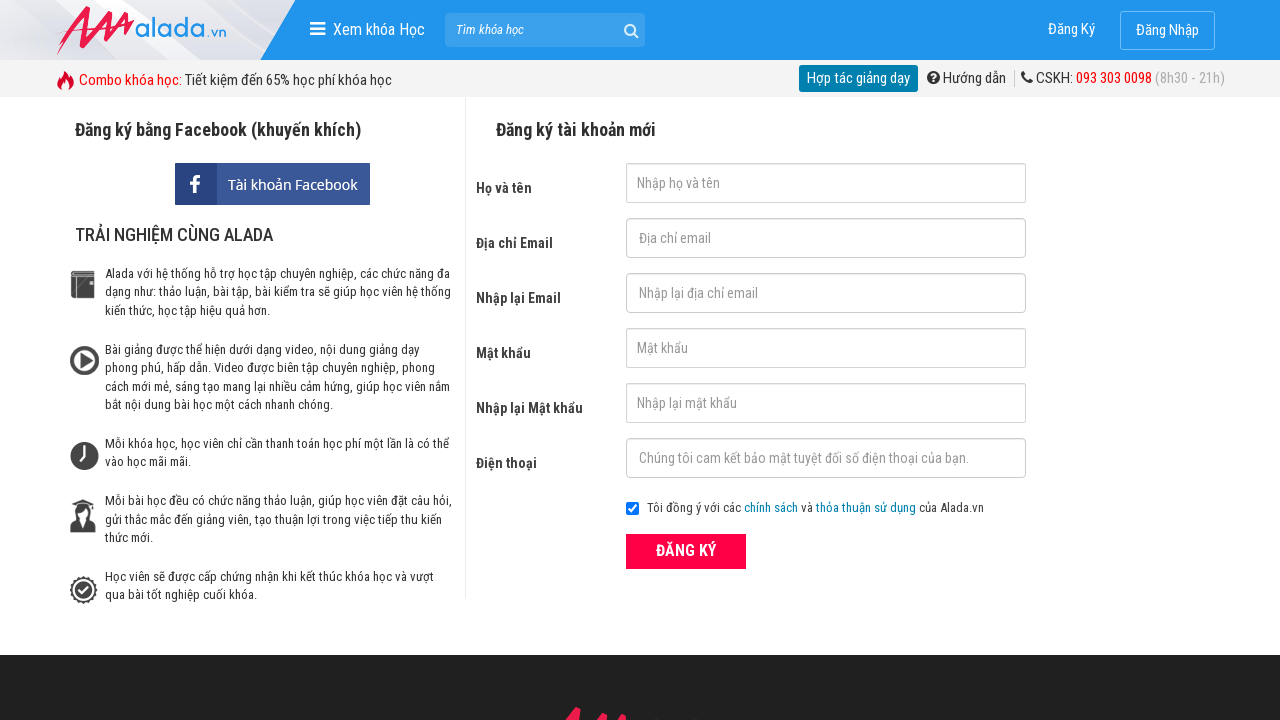

Filled first name field with 'Nga Huynh' on #txtFirstname
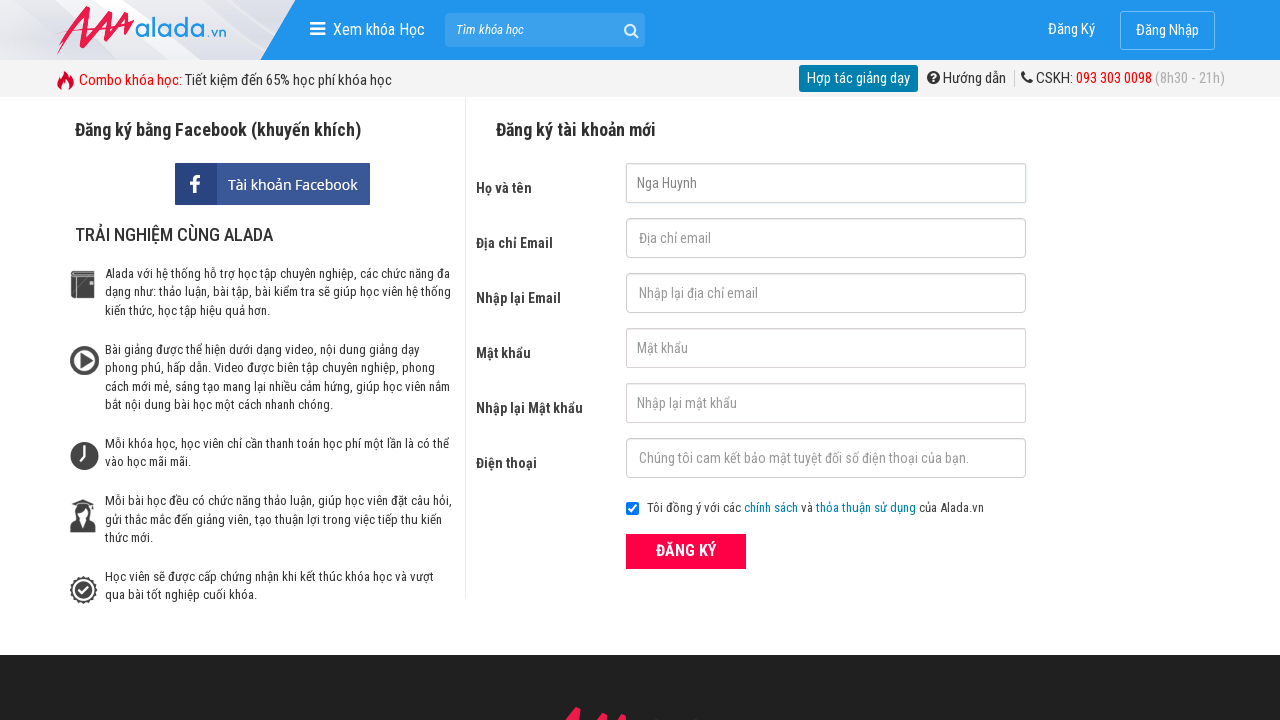

Filled email field with 'hongnga.qn93@gmail.com' on #txtEmail
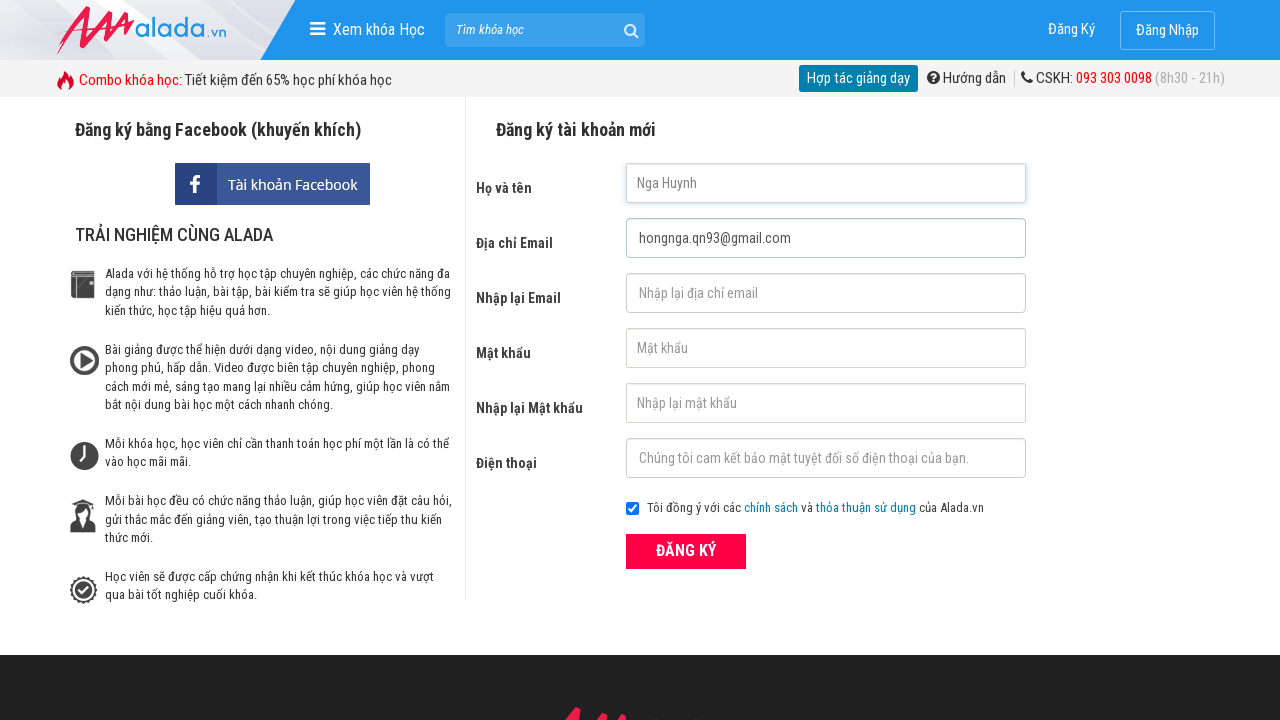

Filled confirm email field with 'hongnga.qn93@gmail.com' on #txtCEmail
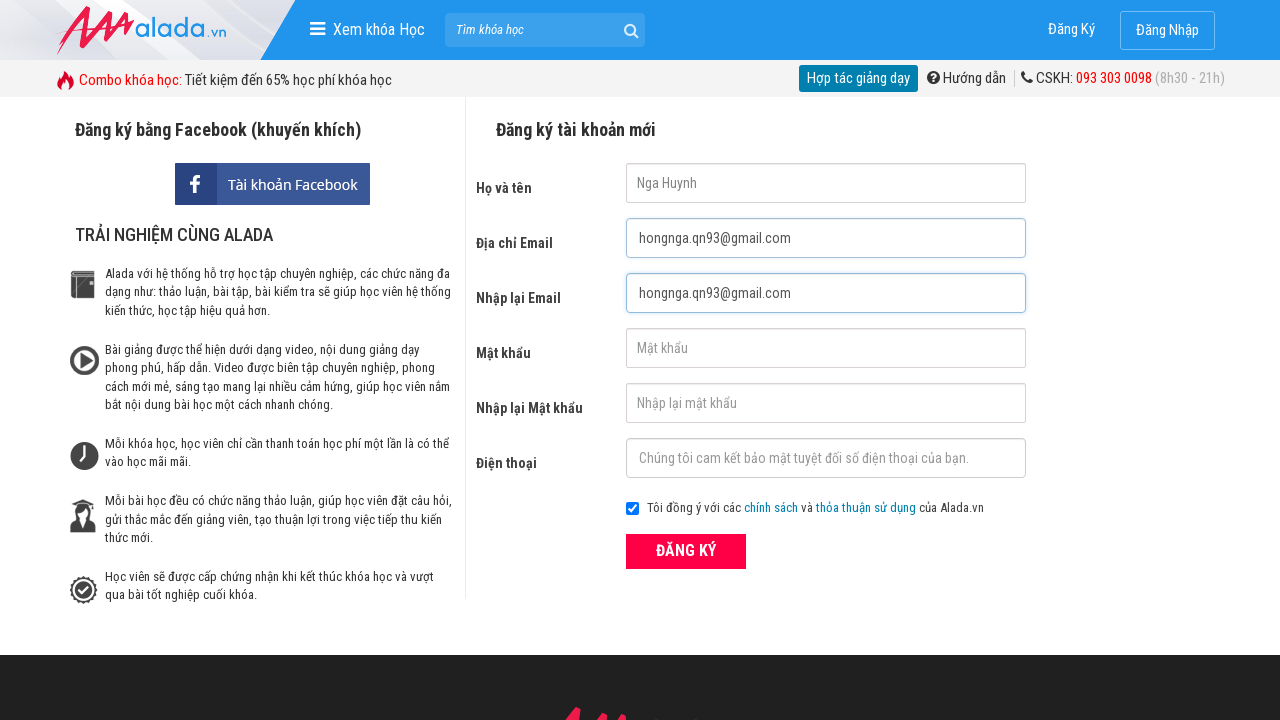

Filled password field with '1234567' on #txtPassword
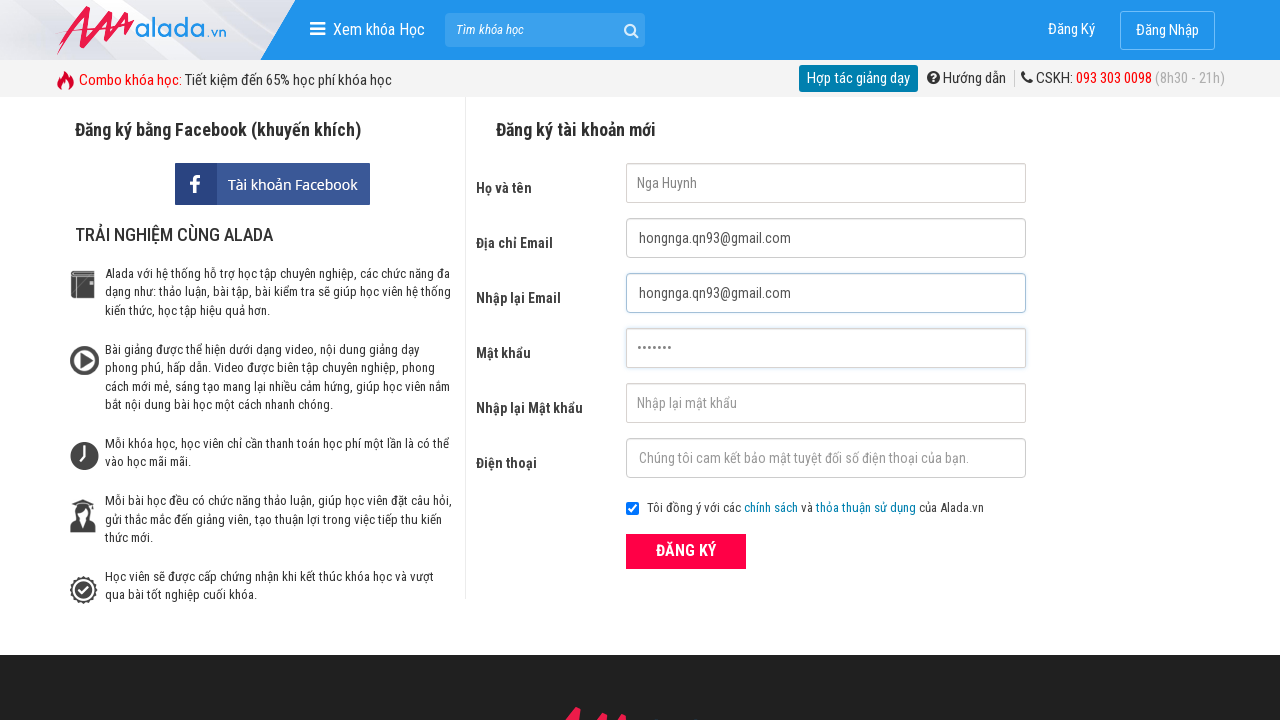

Filled confirm password field with '1234567' on #txtCPassword
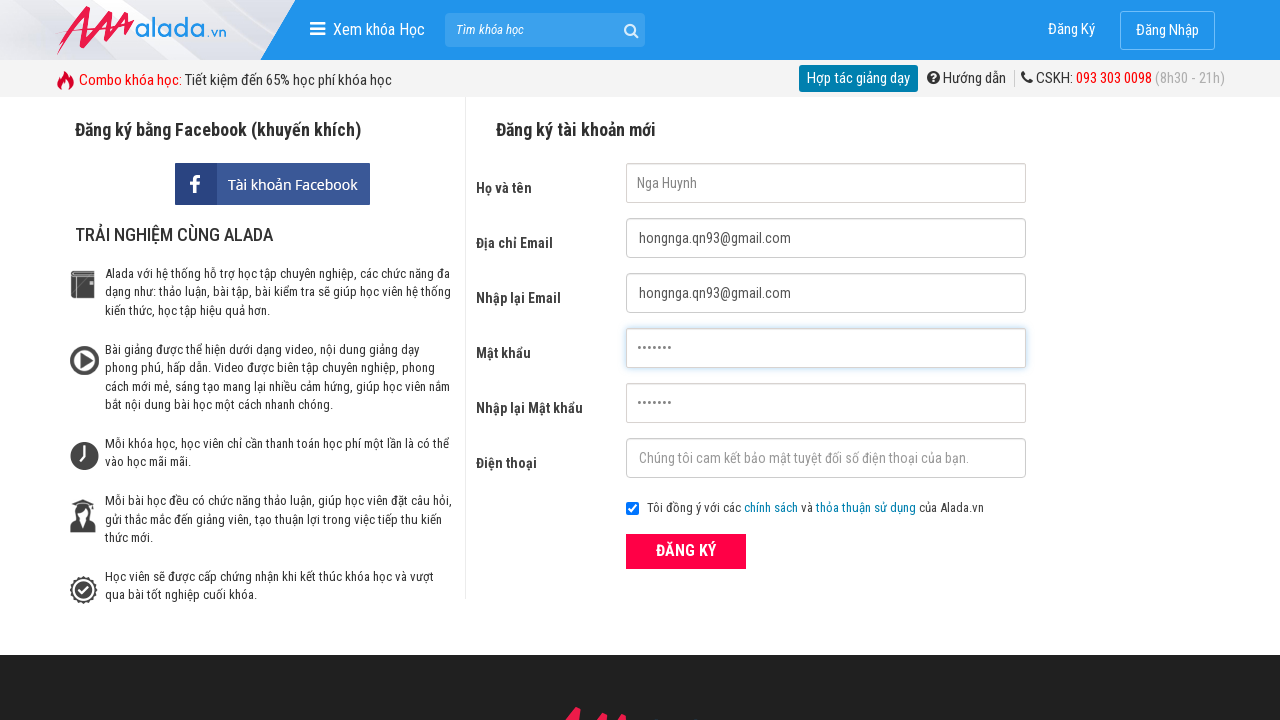

Filled phone field with invalid number '0205123444' on #txtPhone
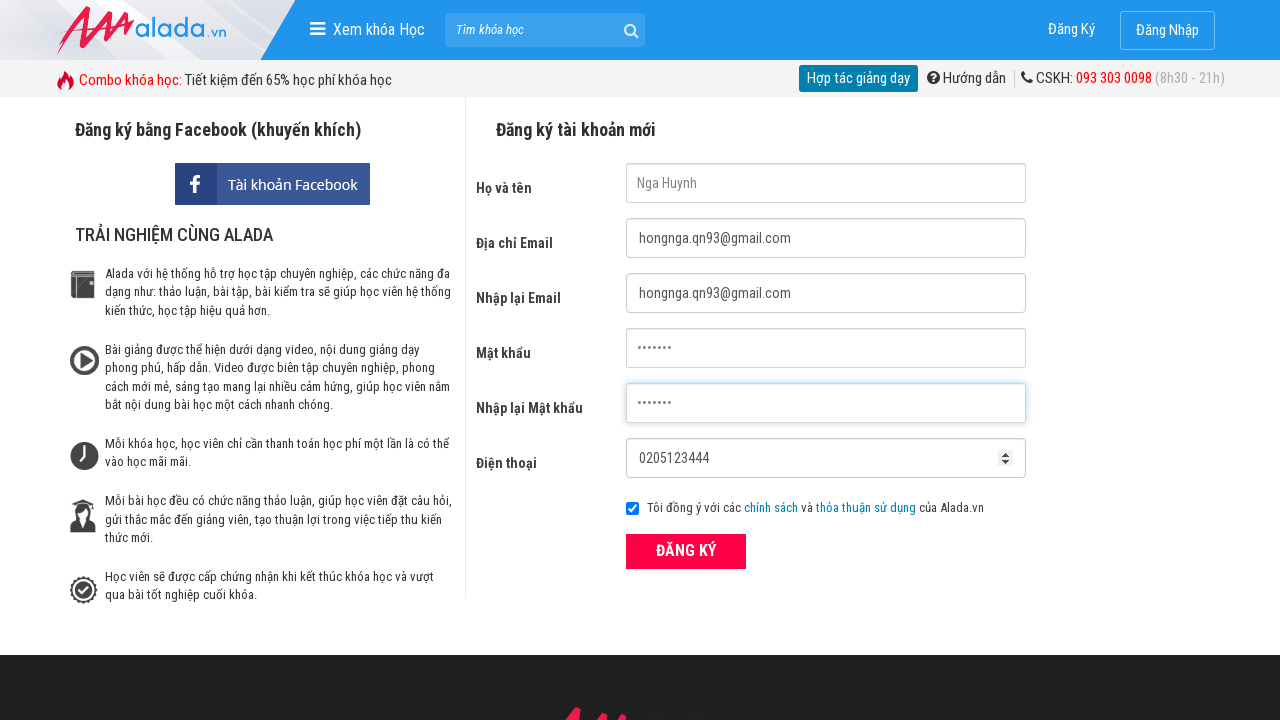

Clicked register button at (686, 551) on button.btn_pink_sm.fs16
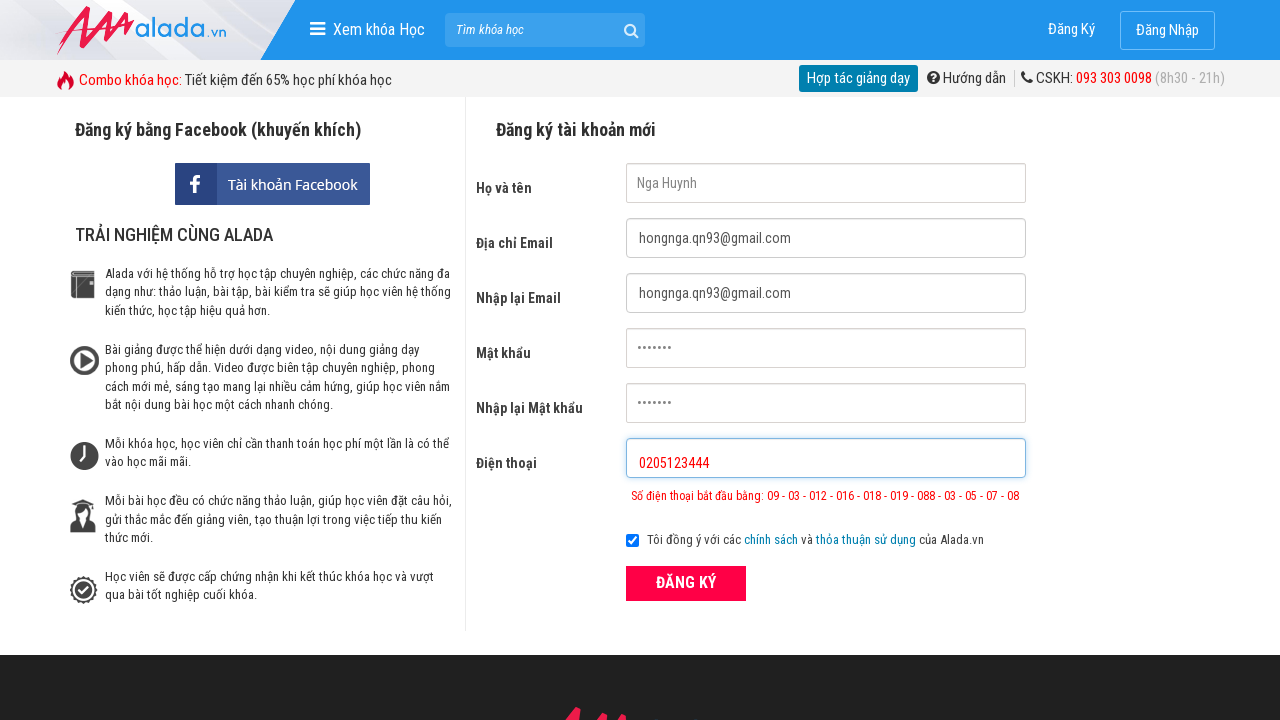

Verified phone number validation error message displayed correctly
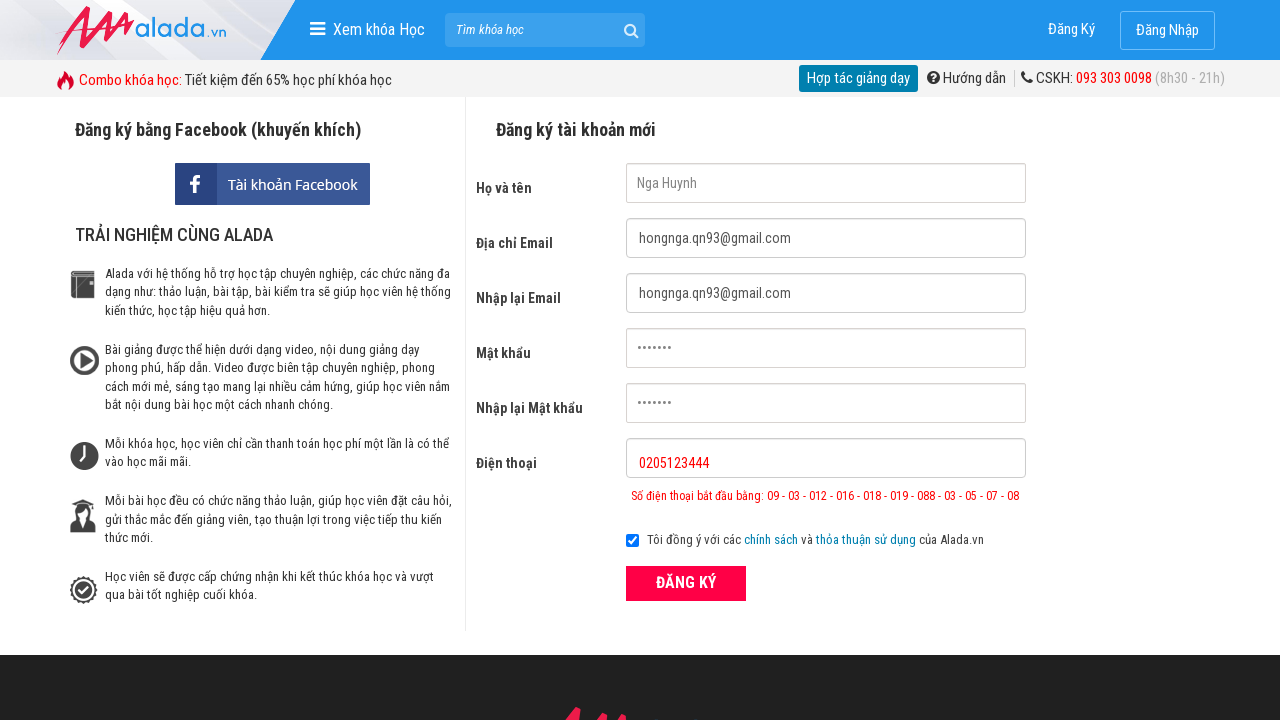

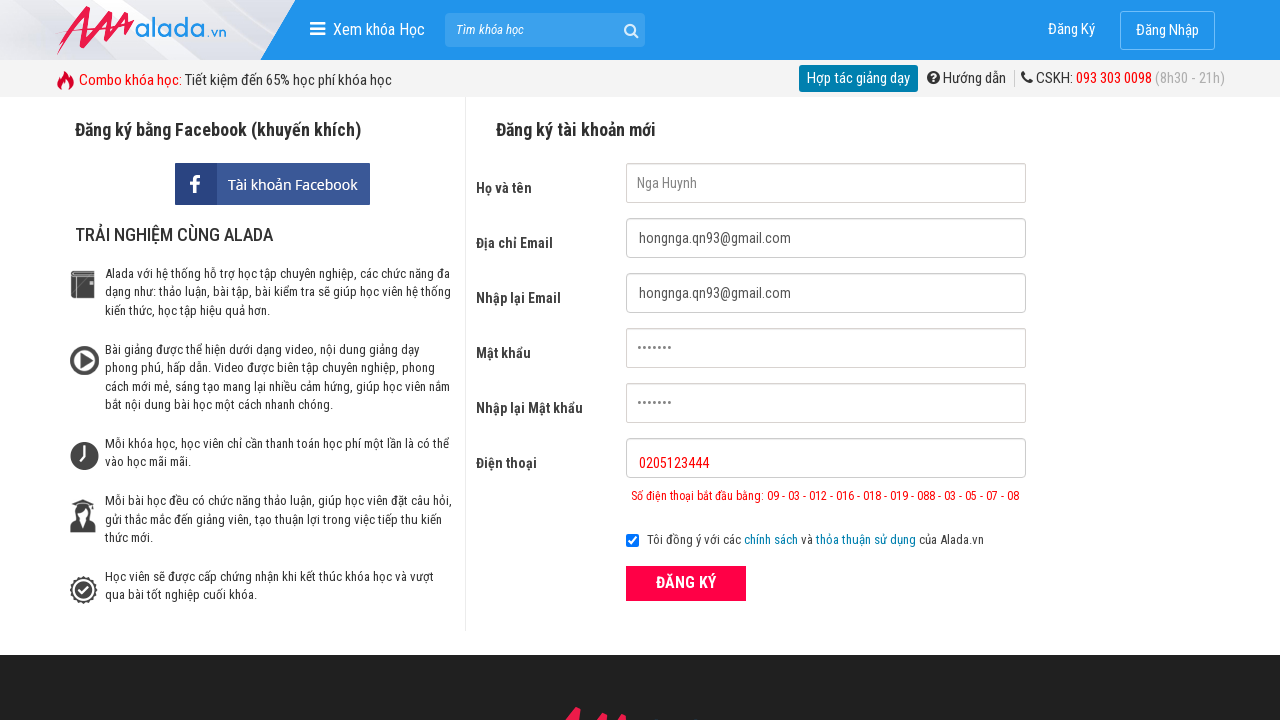